Tests email subscription functionality on a vacation website by entering an email address in the email input field and submitting the form using the Enter key.

Starting URL: https://forever-vacation.com/

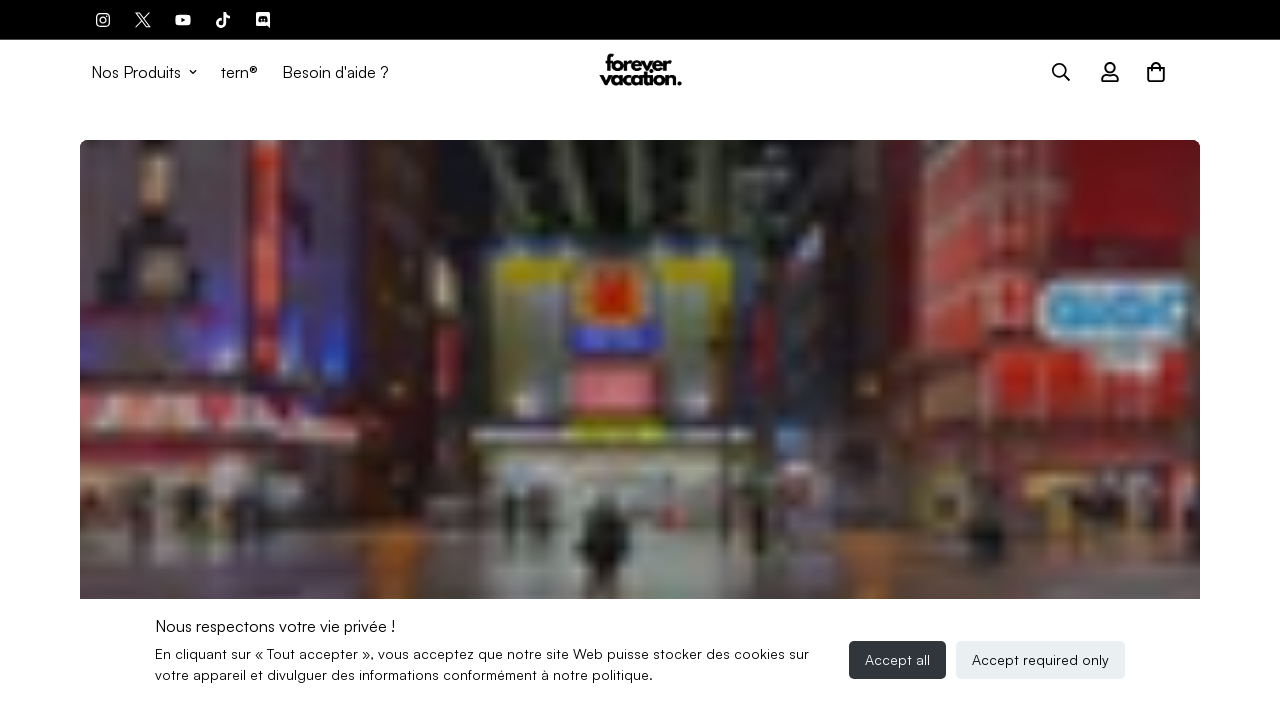

Email input field became visible
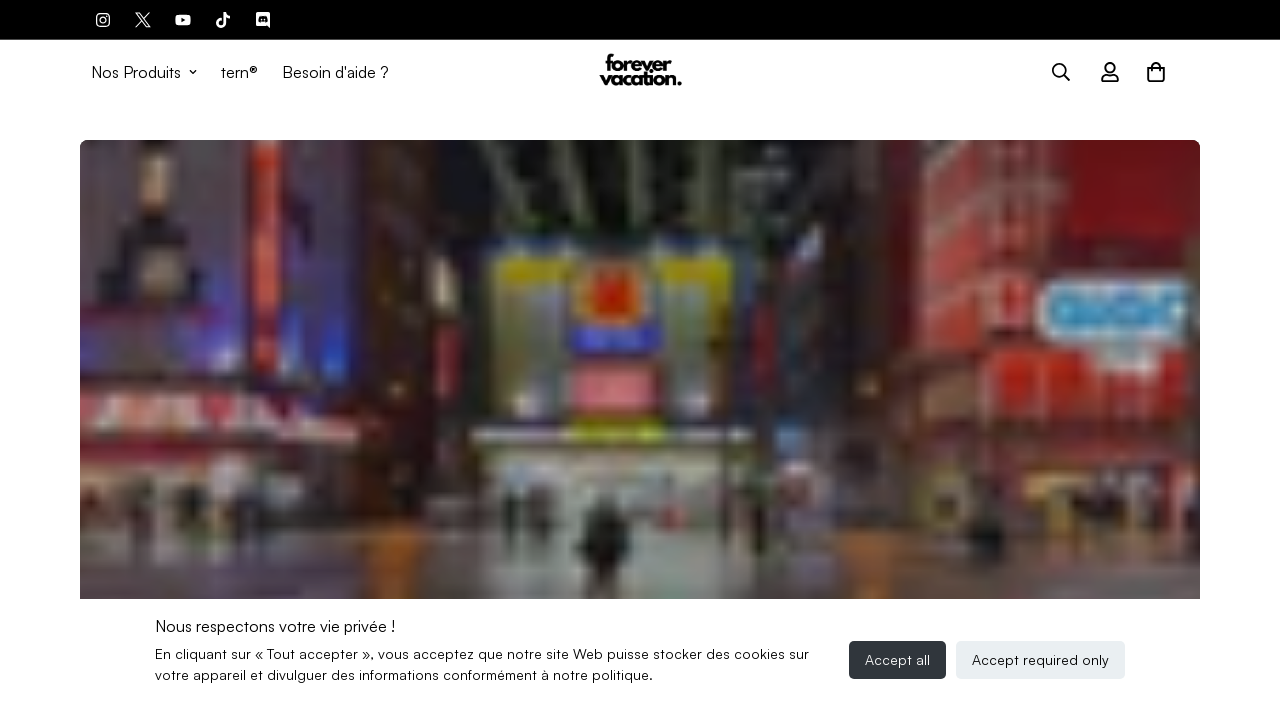

Filled email field with 'traveler2024@example.com' on input[type='email']
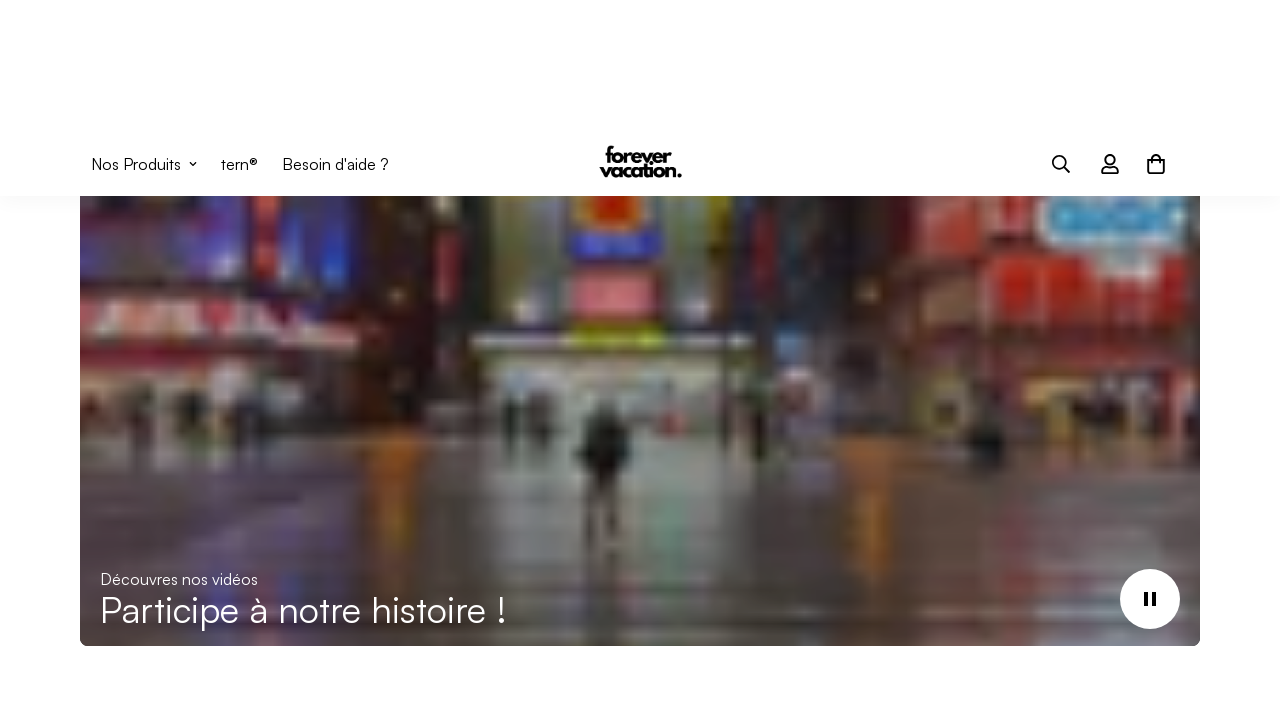

Pressed Enter key to submit email subscription form on input[type='email']
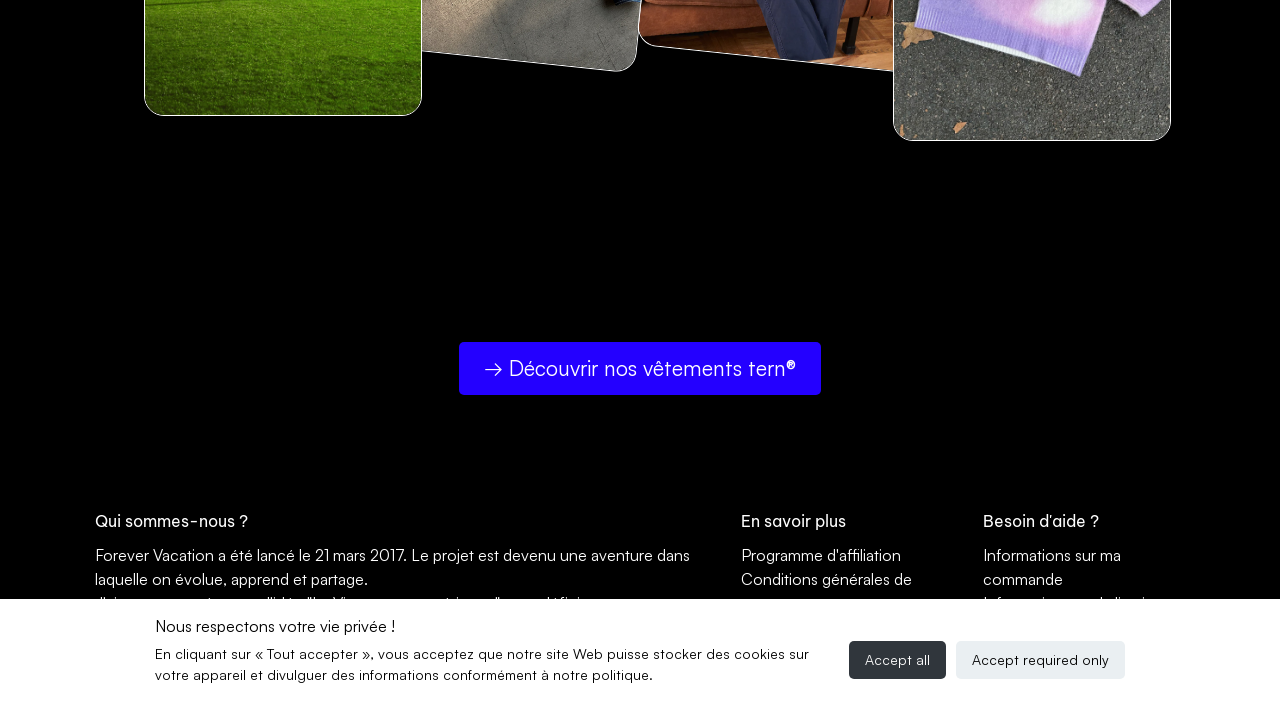

Waited 2 seconds for form submission to process
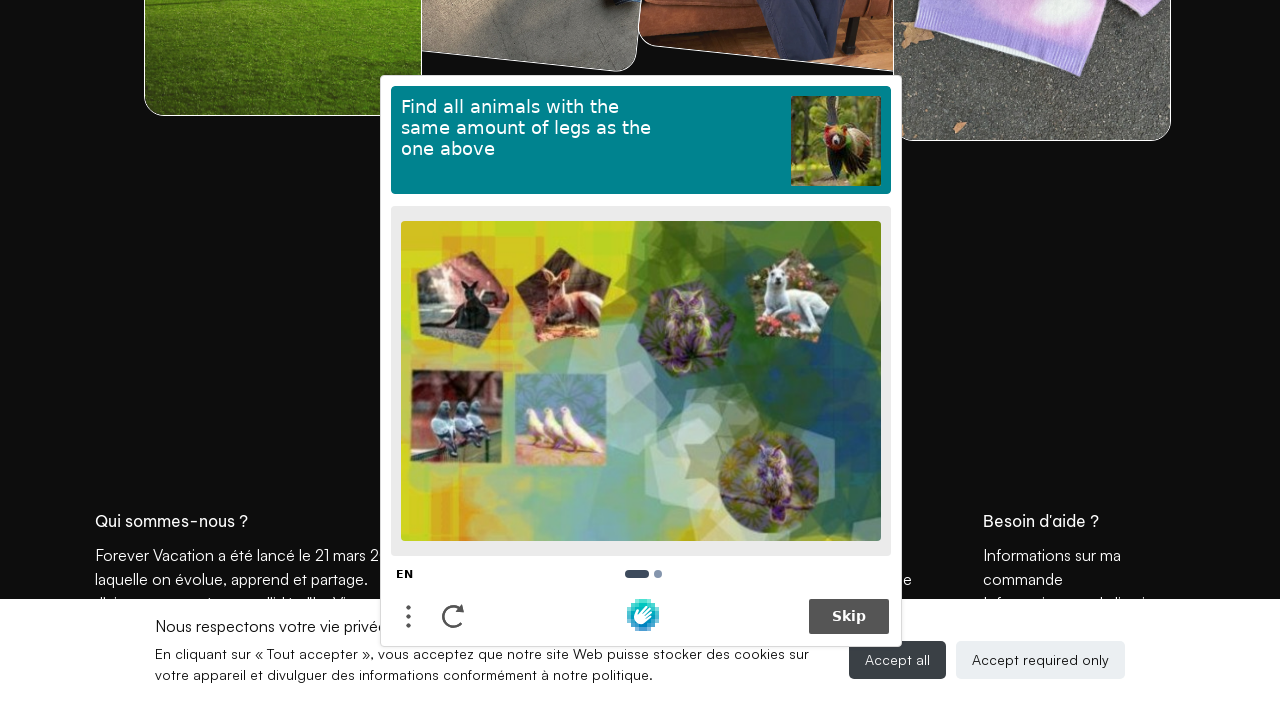

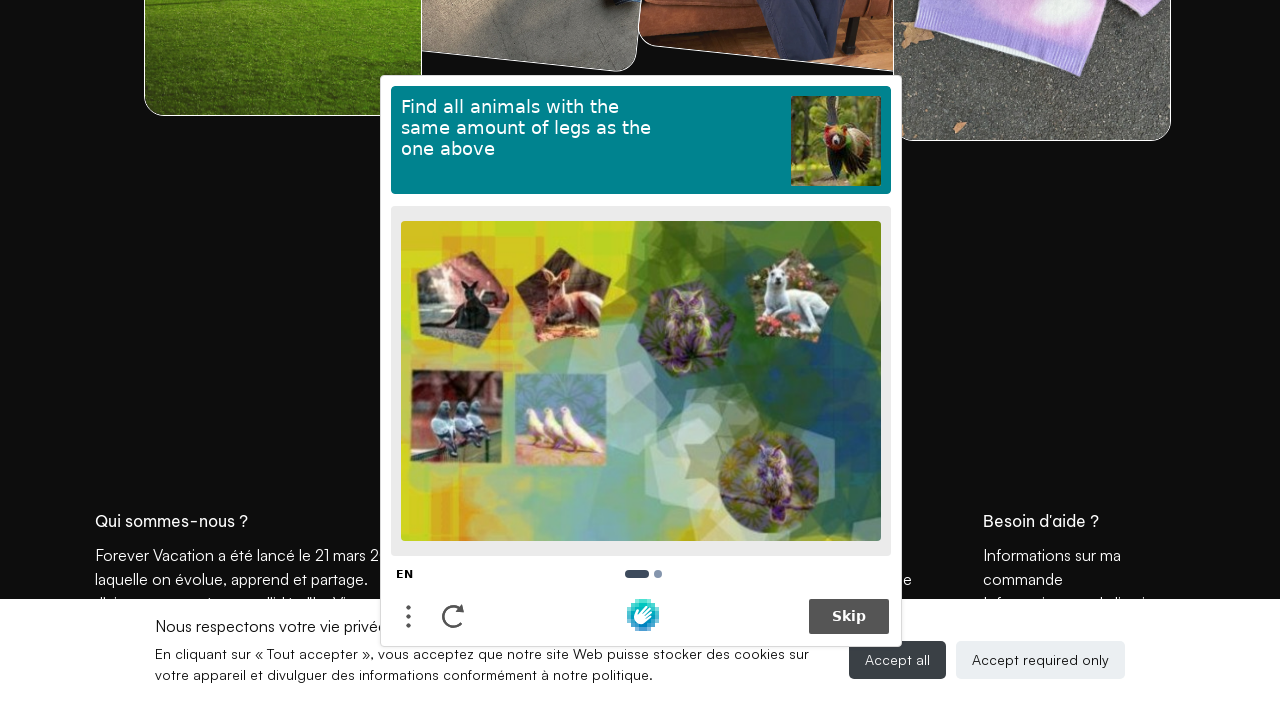